Navigates to a Stepik lesson page, fills in an answer in a textarea field, and clicks the submit button to submit the answer

Starting URL: https://stepik.org/lesson/25969/step/12

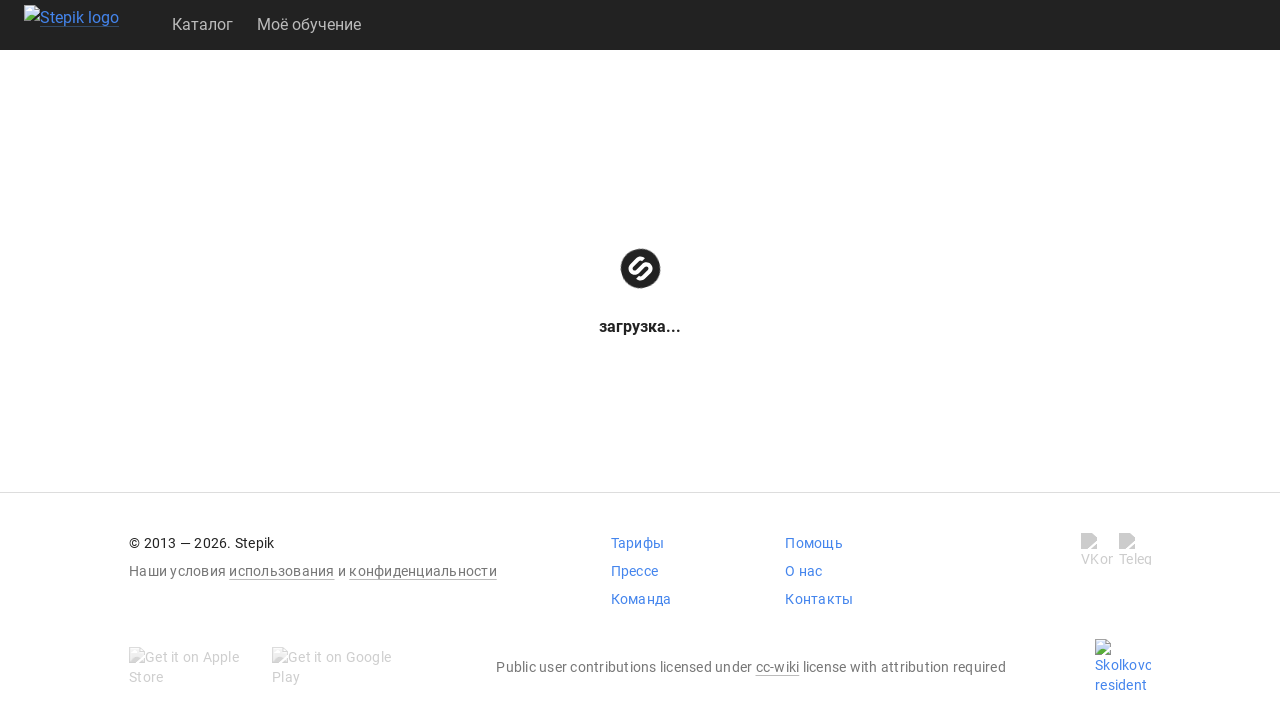

Filled textarea field with answer 'get()' on .textarea
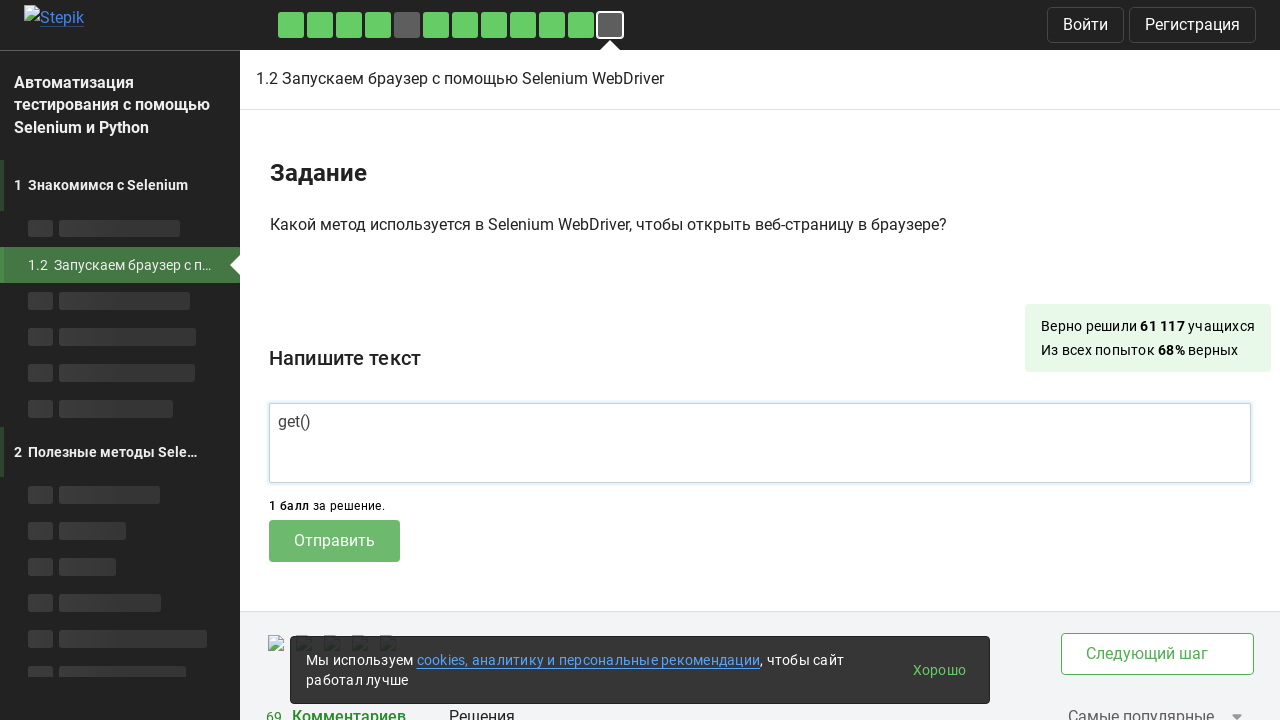

Clicked submit button to submit the answer at (334, 541) on .submit-submission
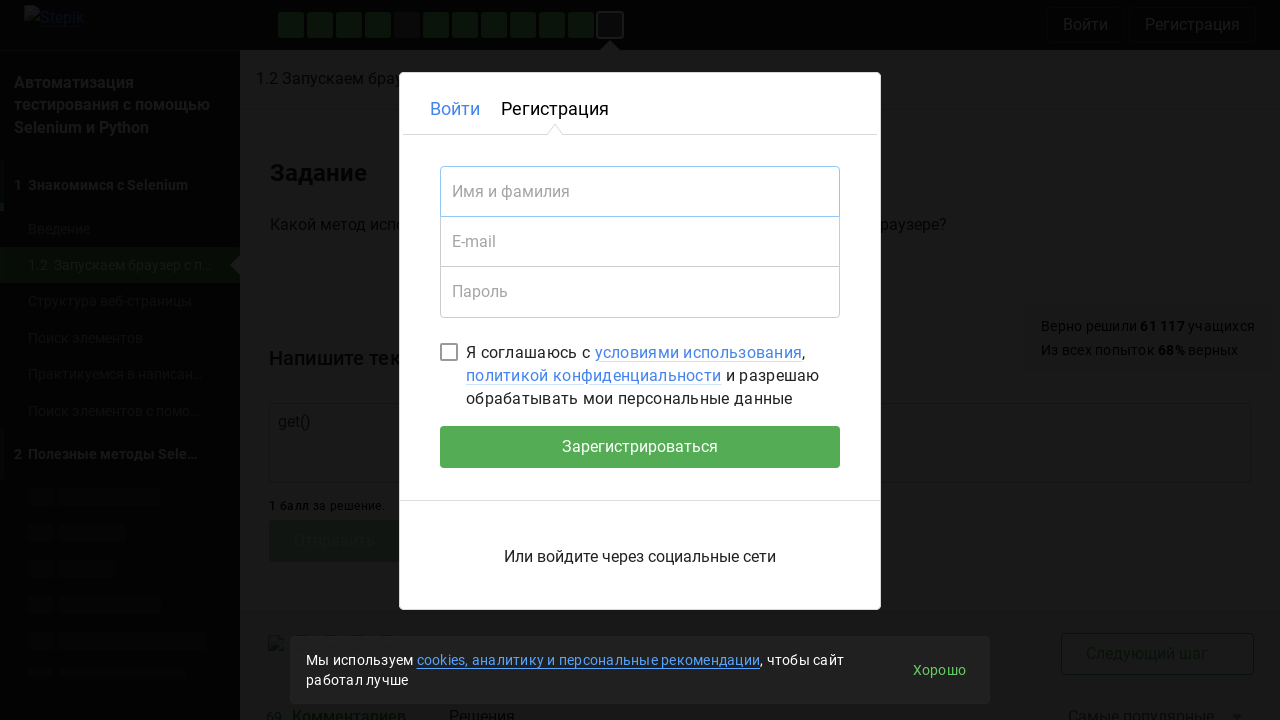

Waited 2 seconds for response to process
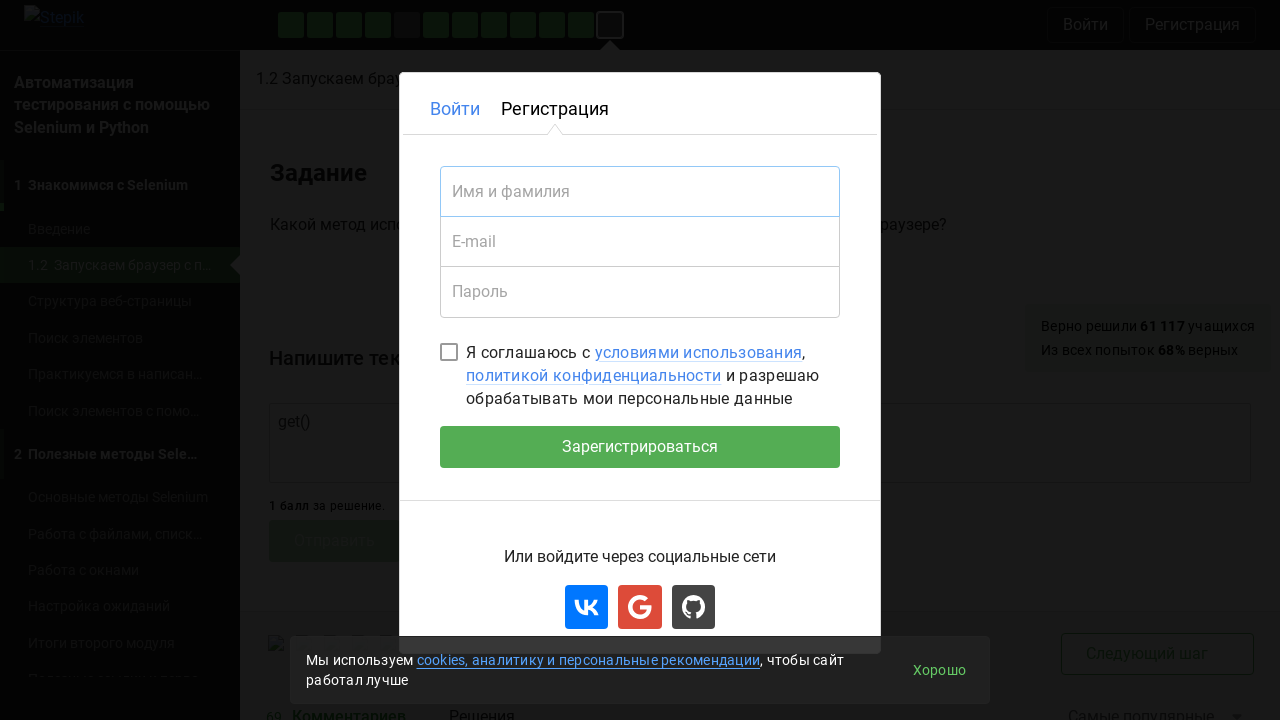

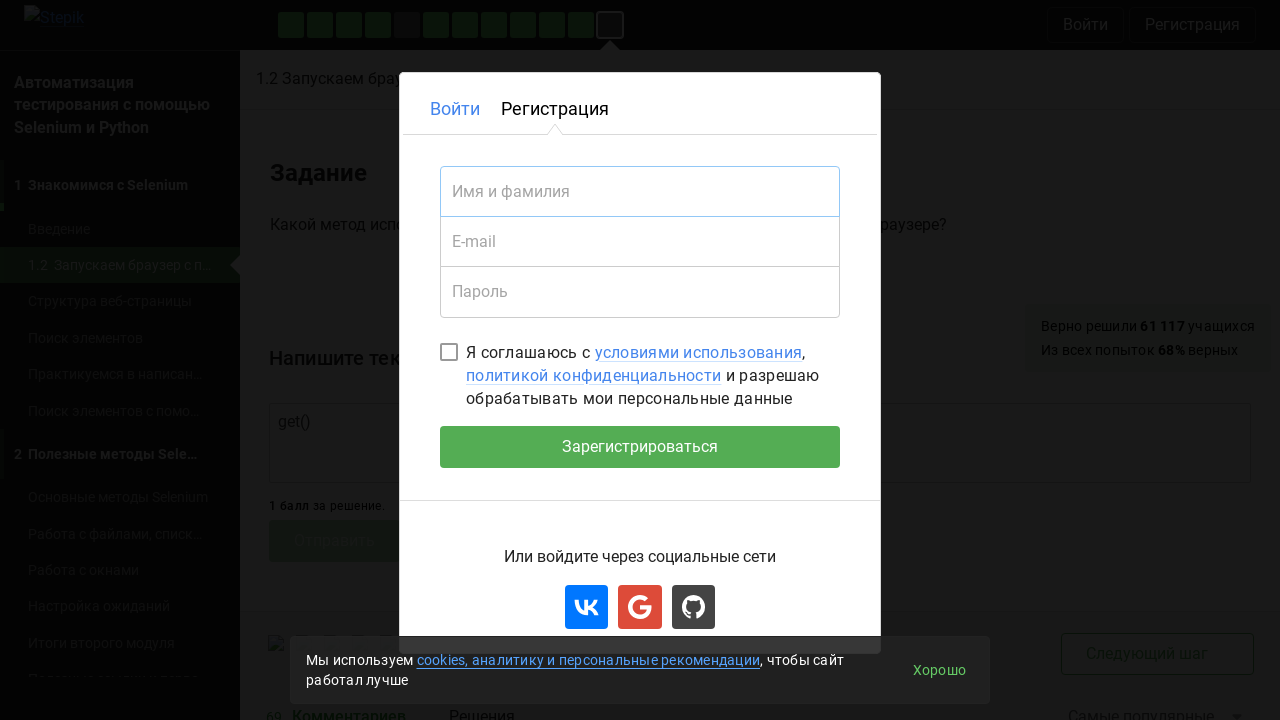